Tests navigation to the Insights section of CGI website and returns to homepage by clicking the logo

Starting URL: https://cgi.com/

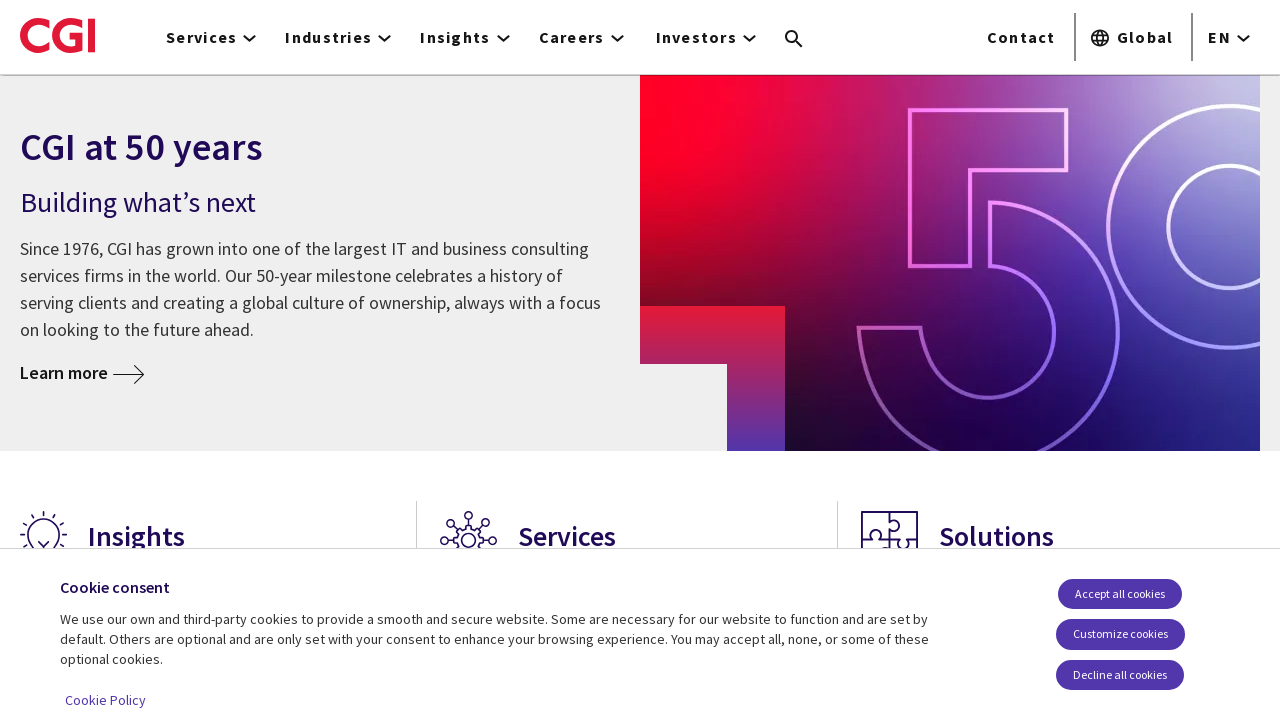

Clicked Insights navigation link in CGI website header at (462, 37) on xpath=/html/body/header/div/div[3]/div/nav/ul/li[3]/a
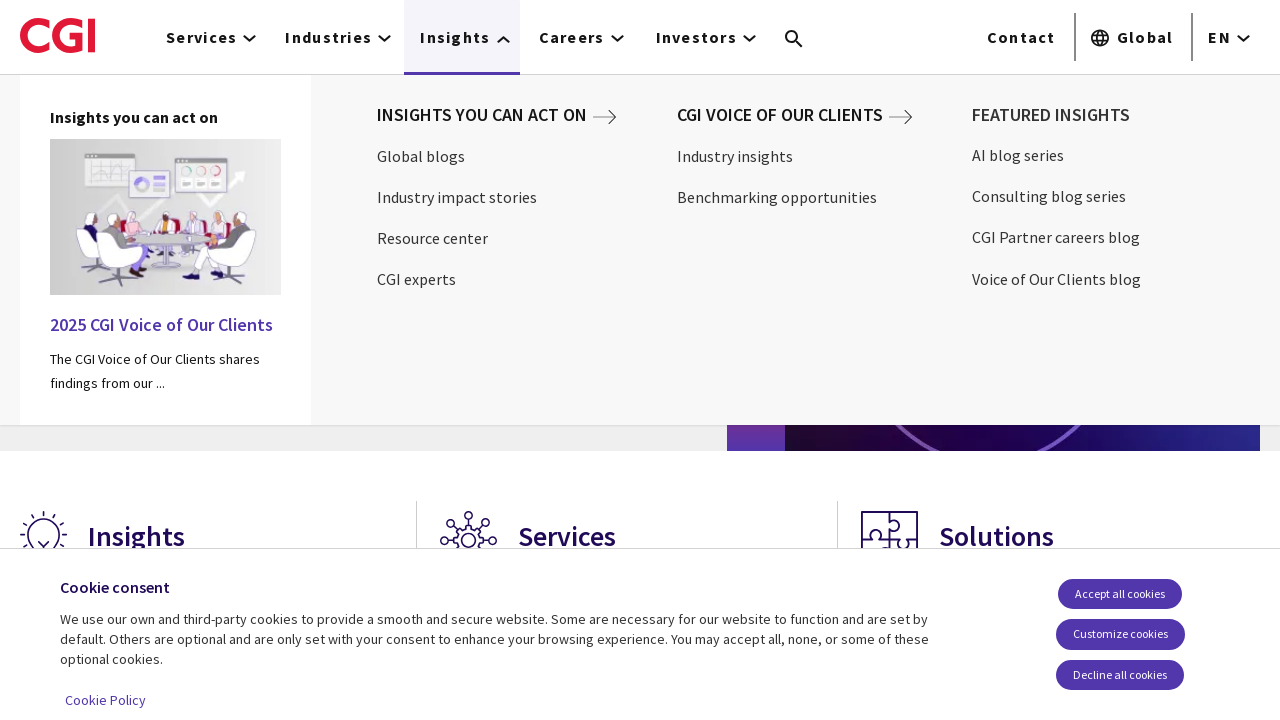

Waited for Insights page to load (domcontentloaded)
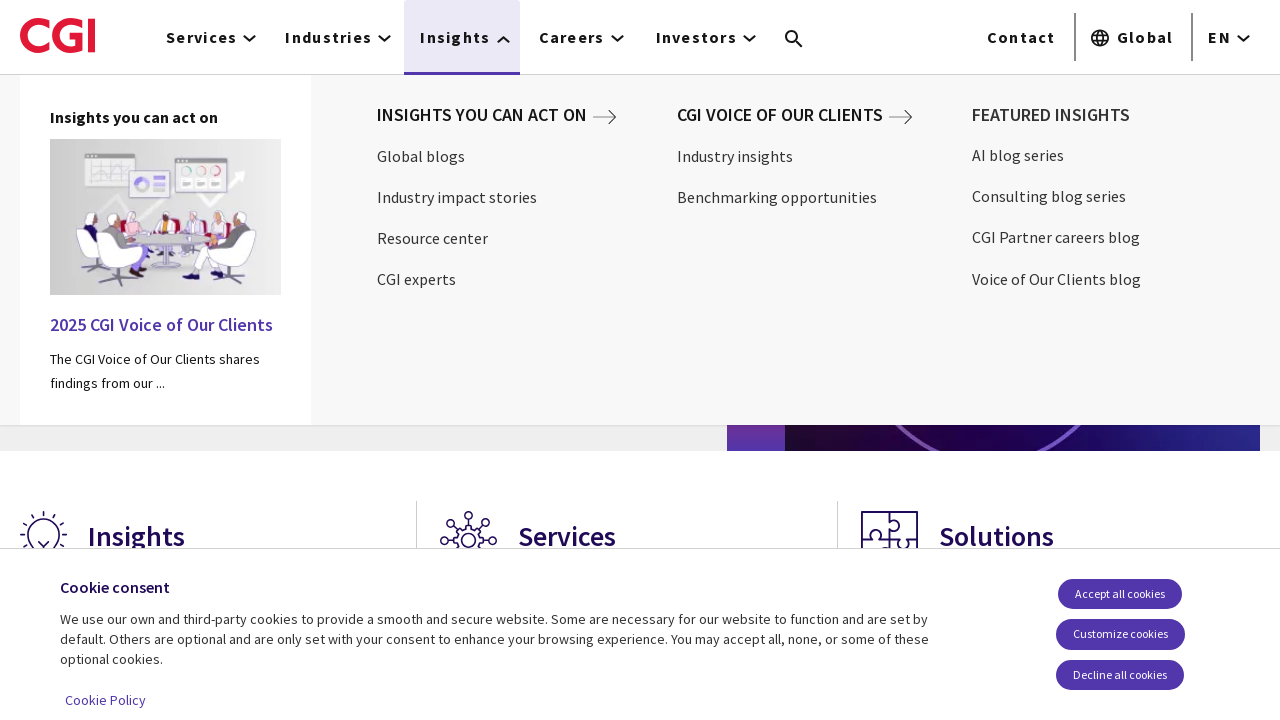

Clicked CGI logo to return to homepage at (58, 35) on #Calque_1
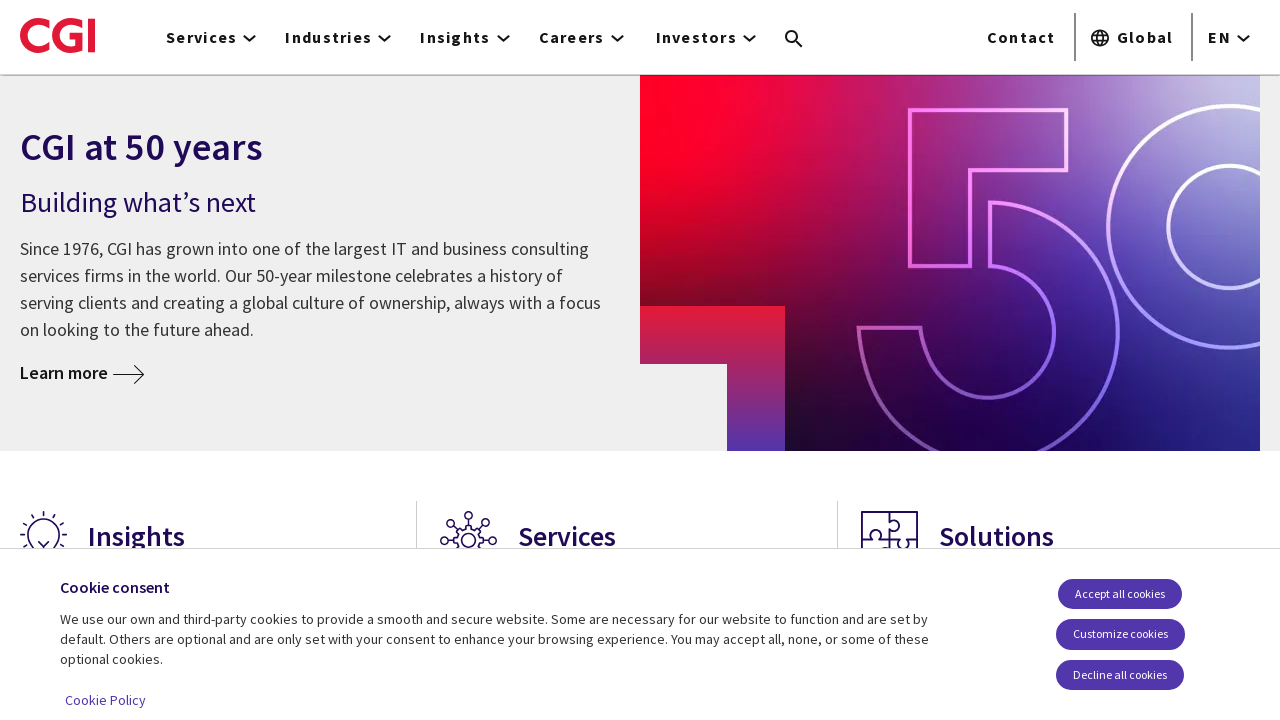

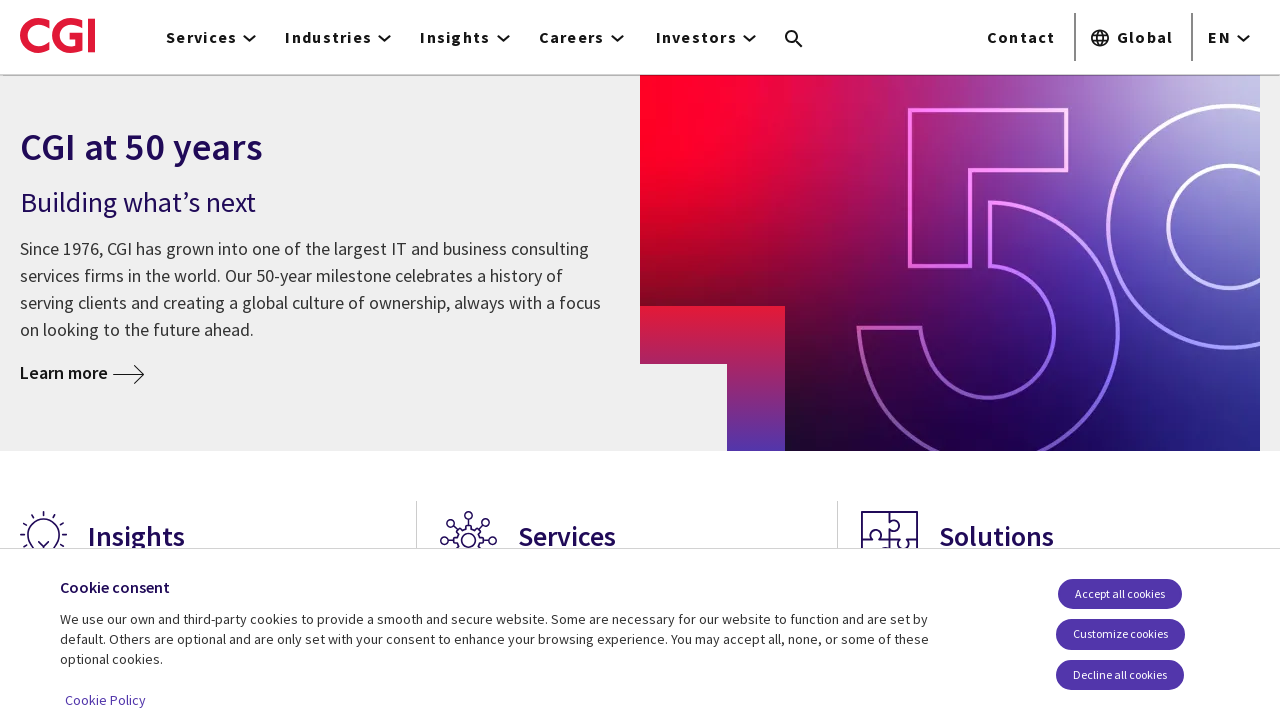